Navigates to a GitHub Pages portfolio site and verifies the page loads by checking that the title is available.

Starting URL: https://amanuttam1192.github.io/

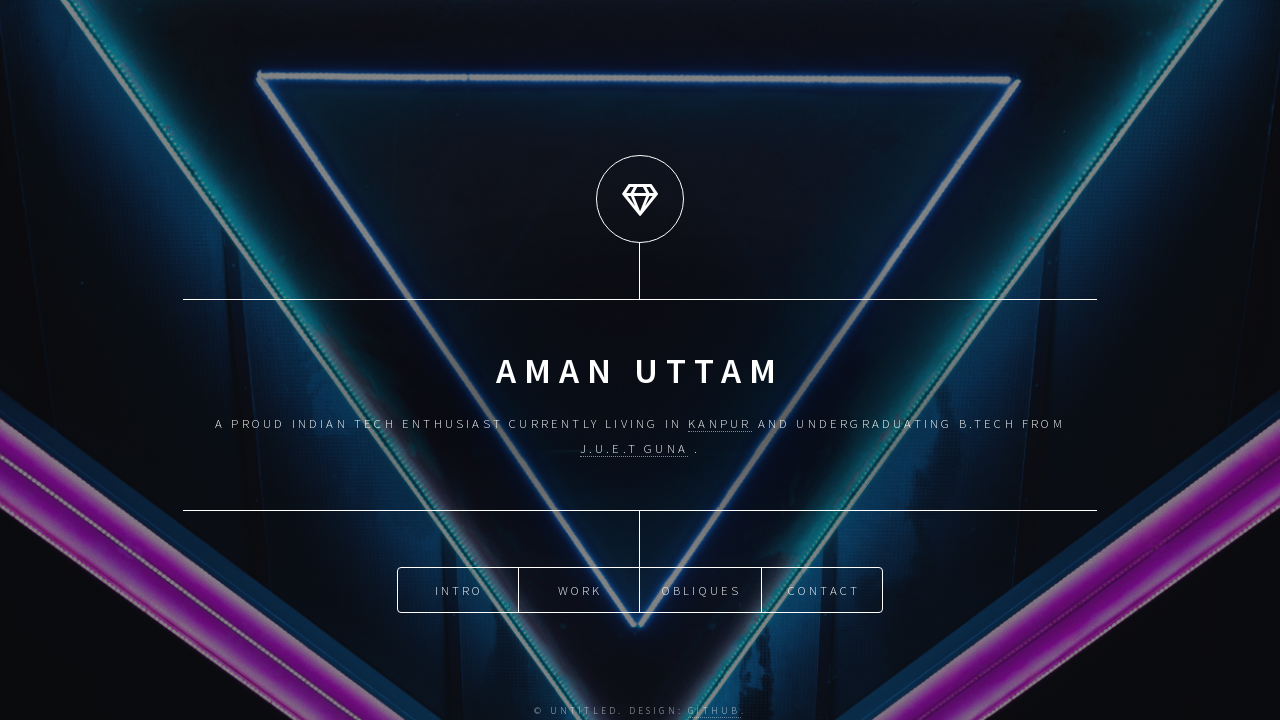

Waited for page to reach domcontentloaded state
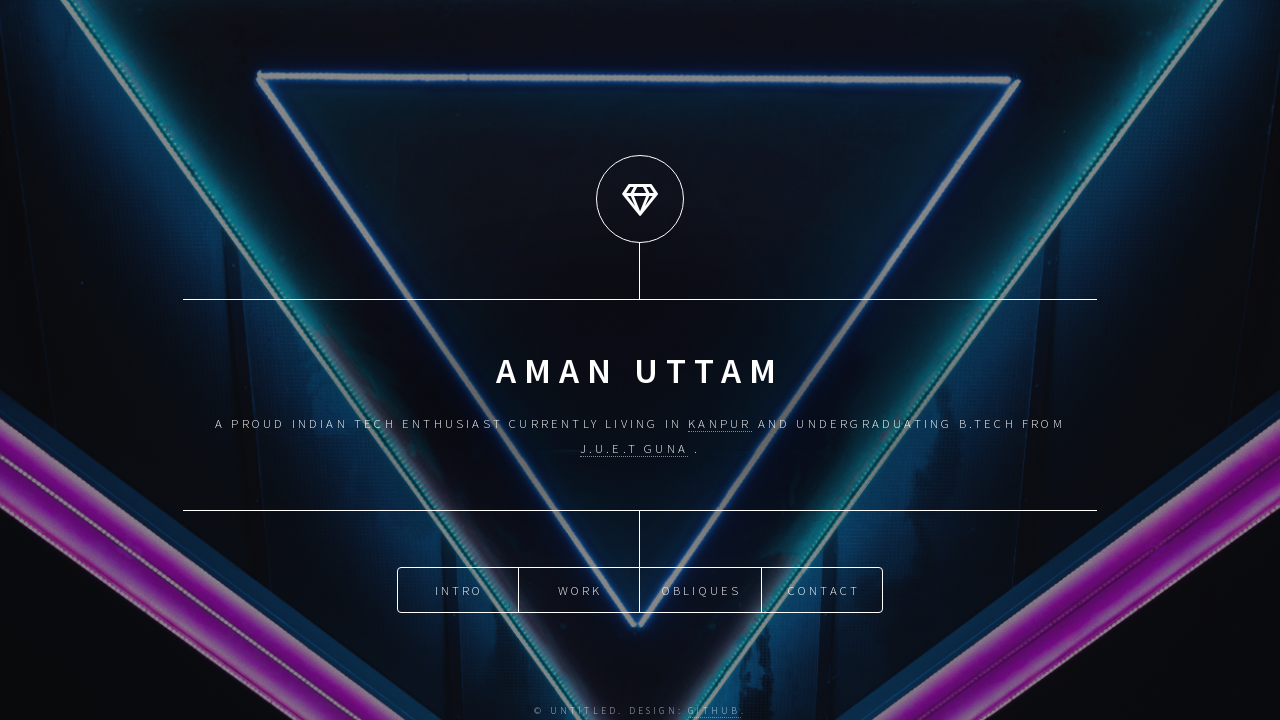

Retrieved page title
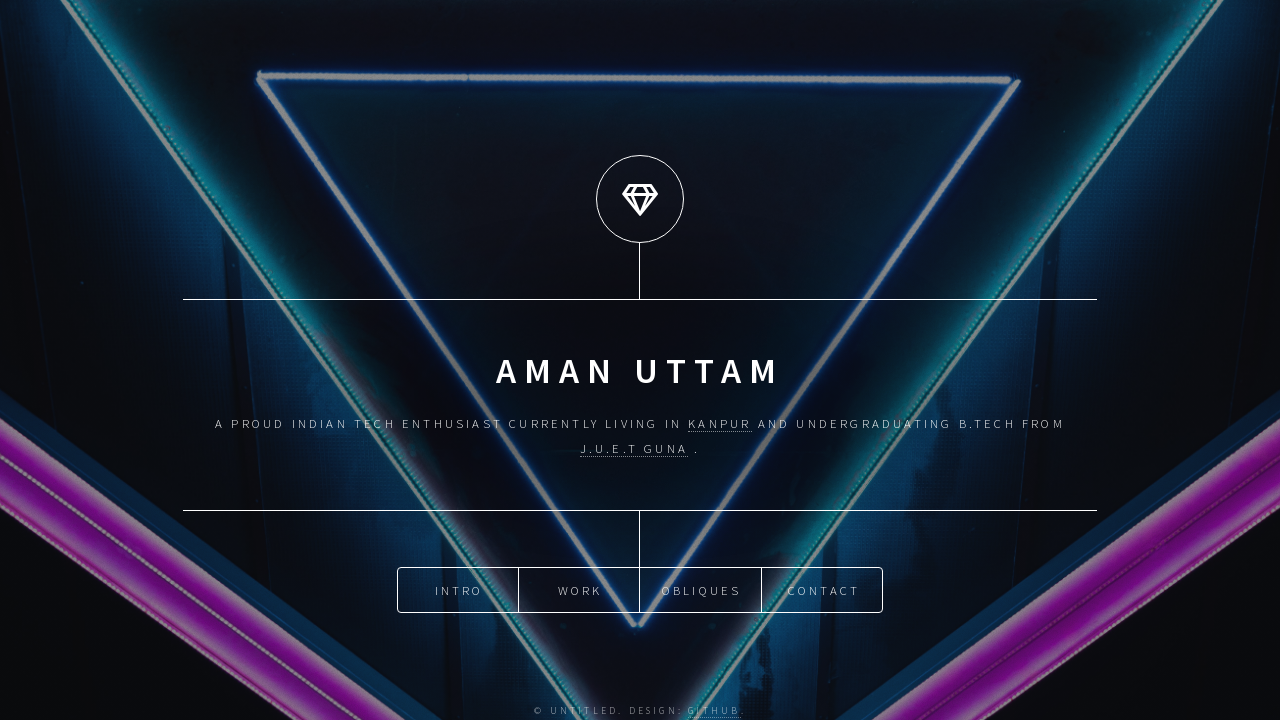

Verified that page title is not None
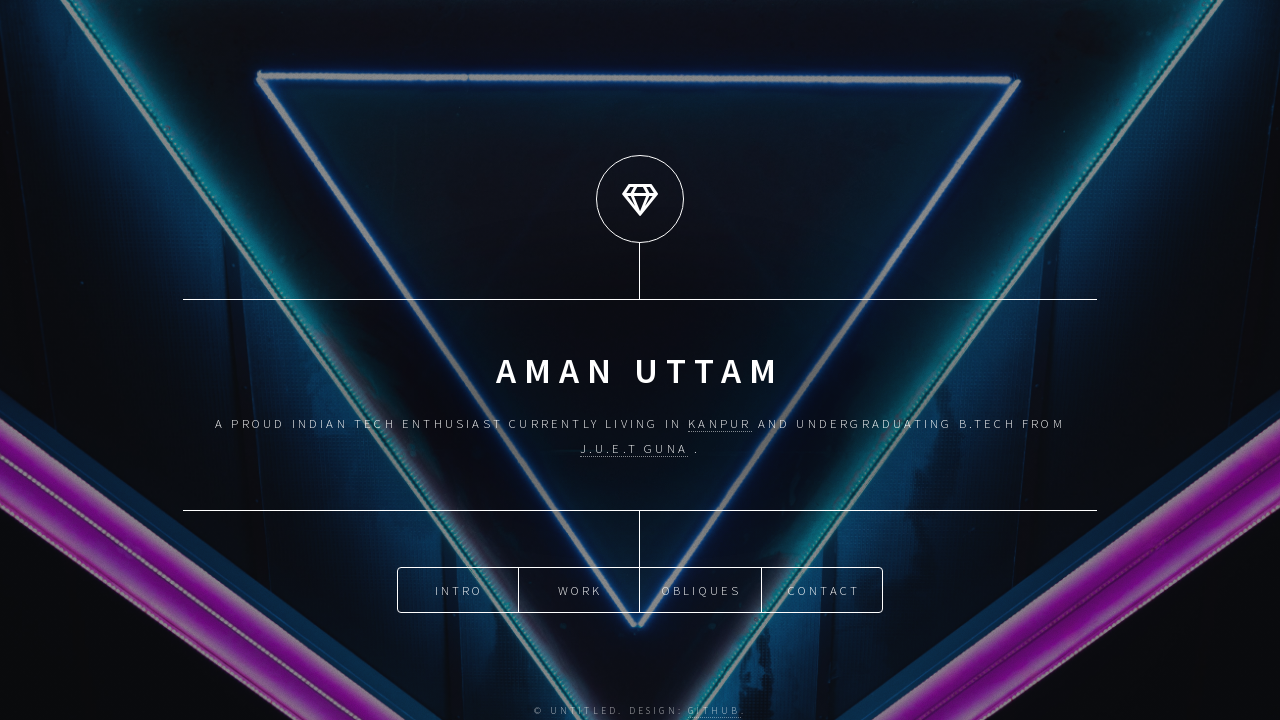

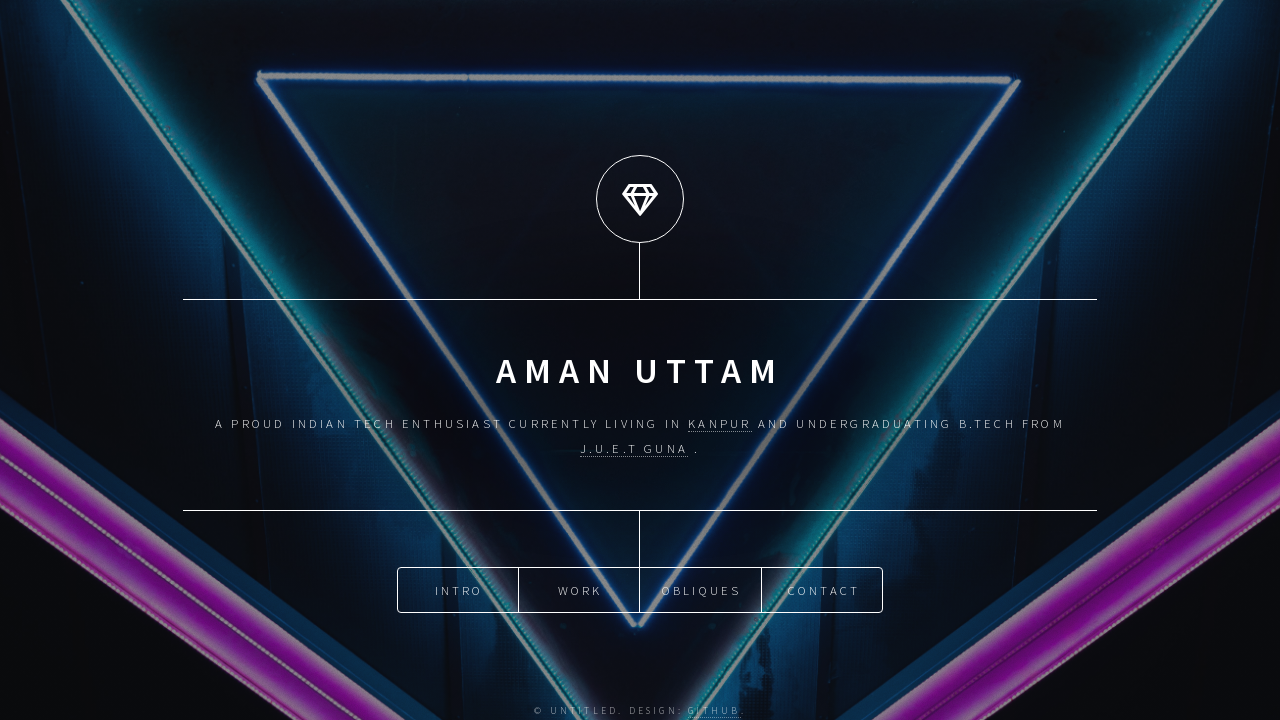